Navigates to the Epic Games Store free games page and waits for it to load

Starting URL: https://www.epicgames.com/store/en-US/free-games

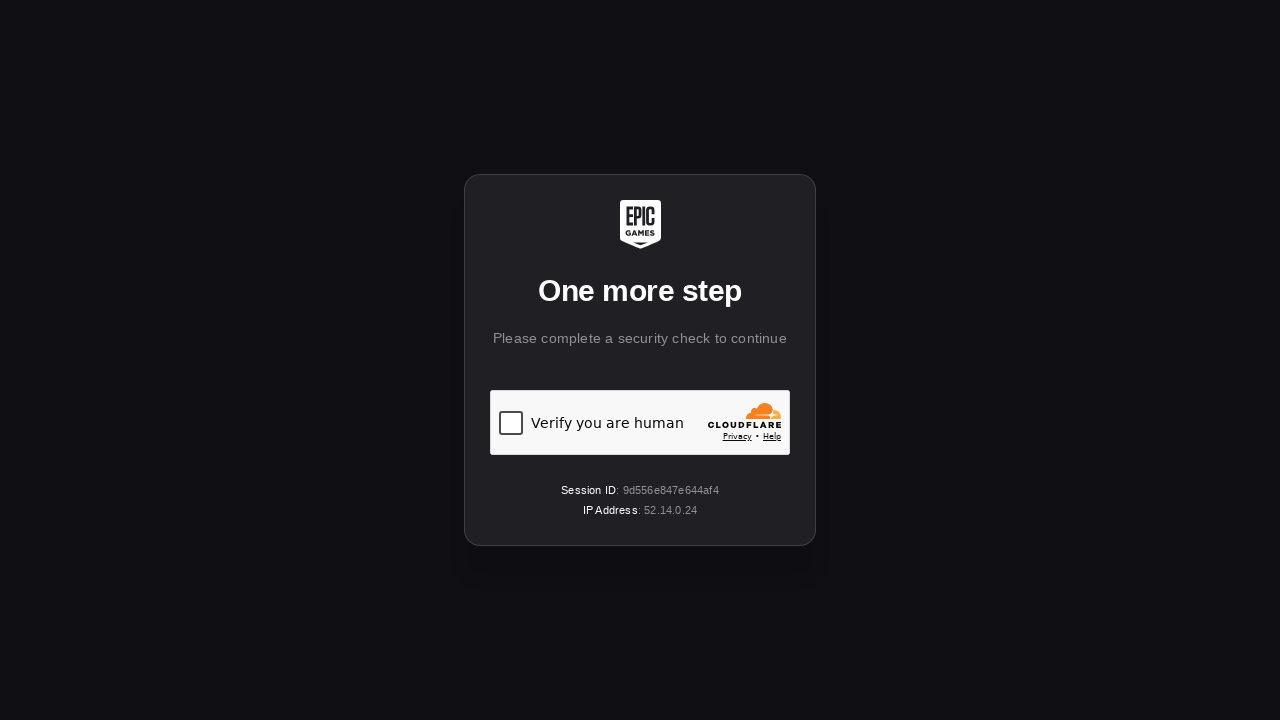

Navigated to Epic Games Store free games page
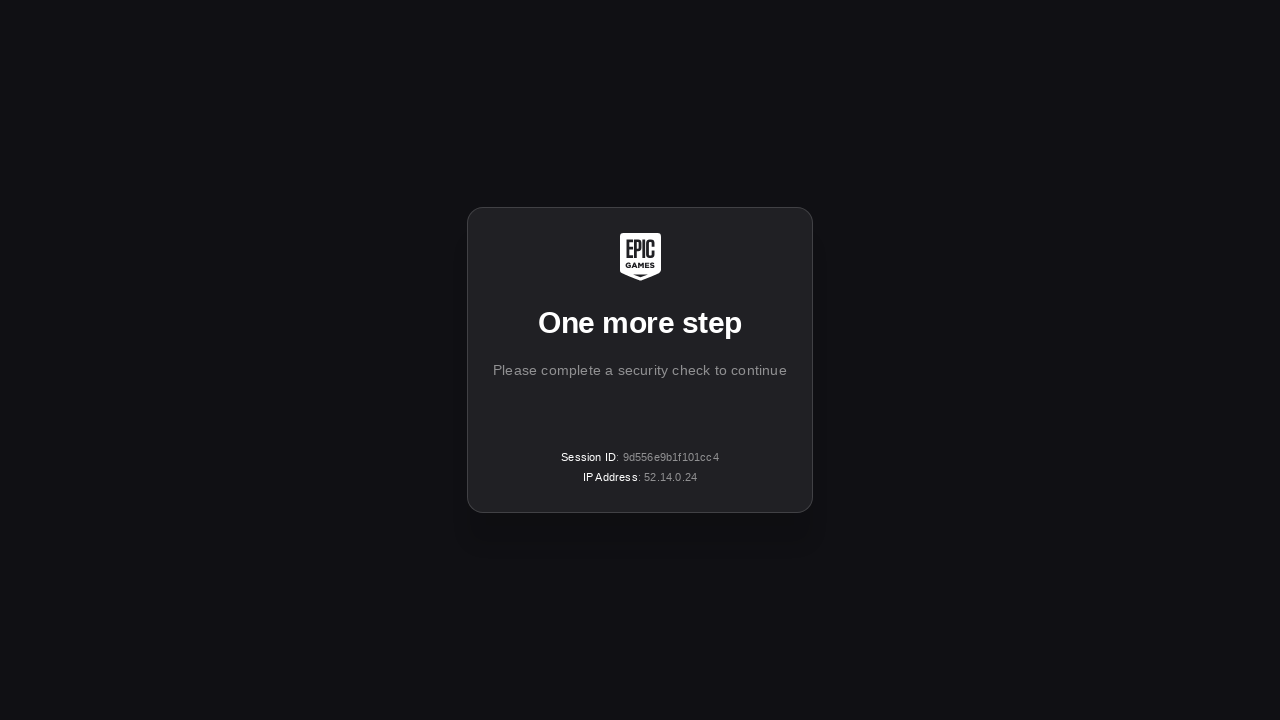

Free games page DOM content loaded
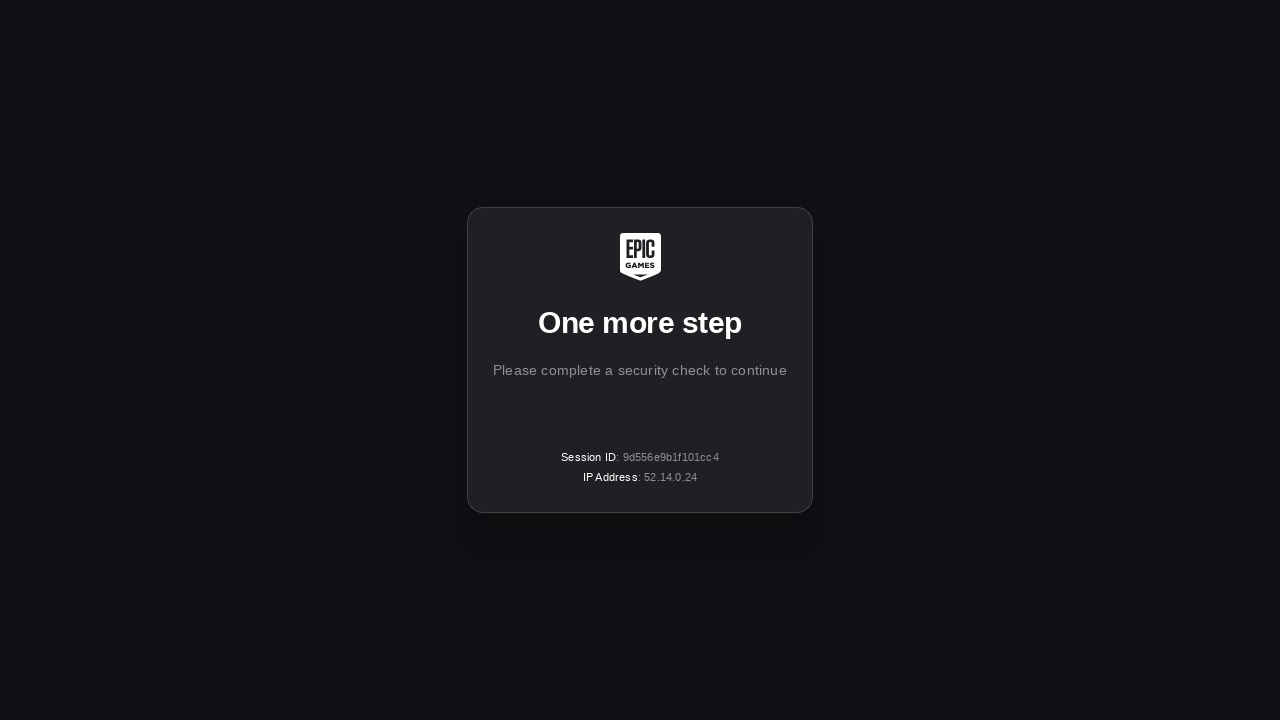

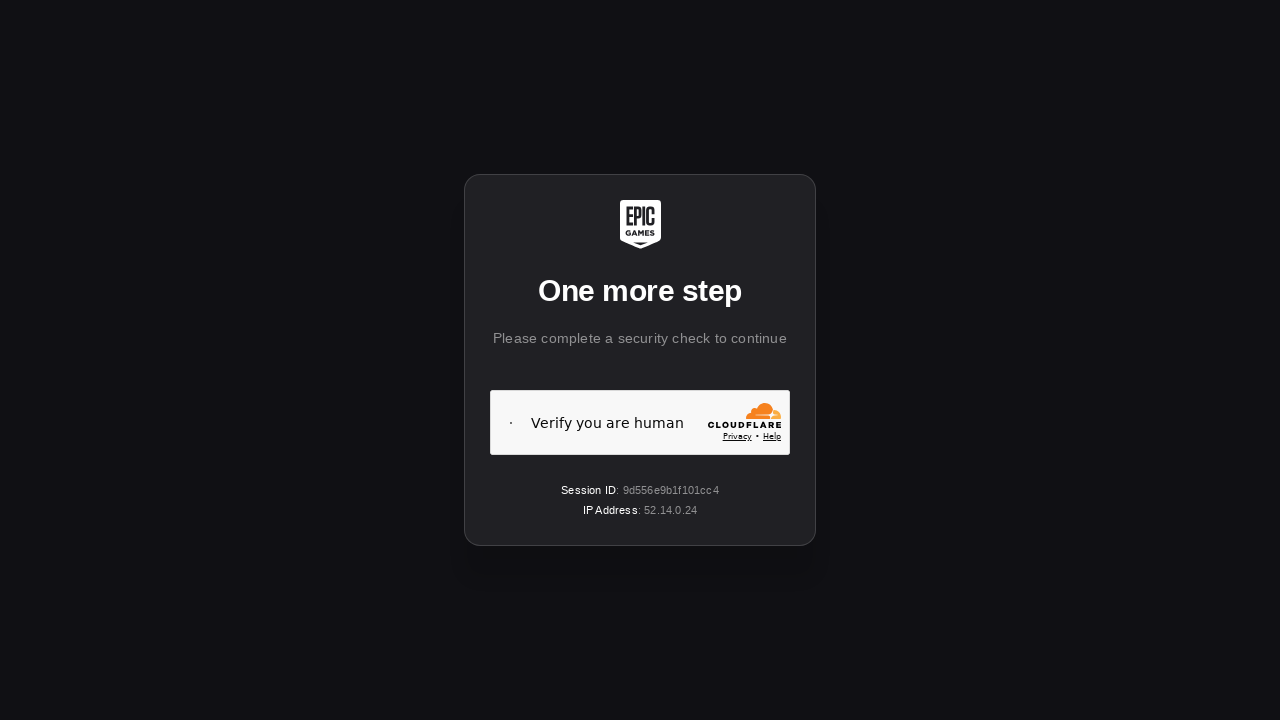